Navigates to a YouTube video page and attempts to play the video by either clicking on a shorts container element or pressing the 'k' key (YouTube's play/pause shortcut)

Starting URL: https://www.youtube.com/watch?v=38uOUZBfGok

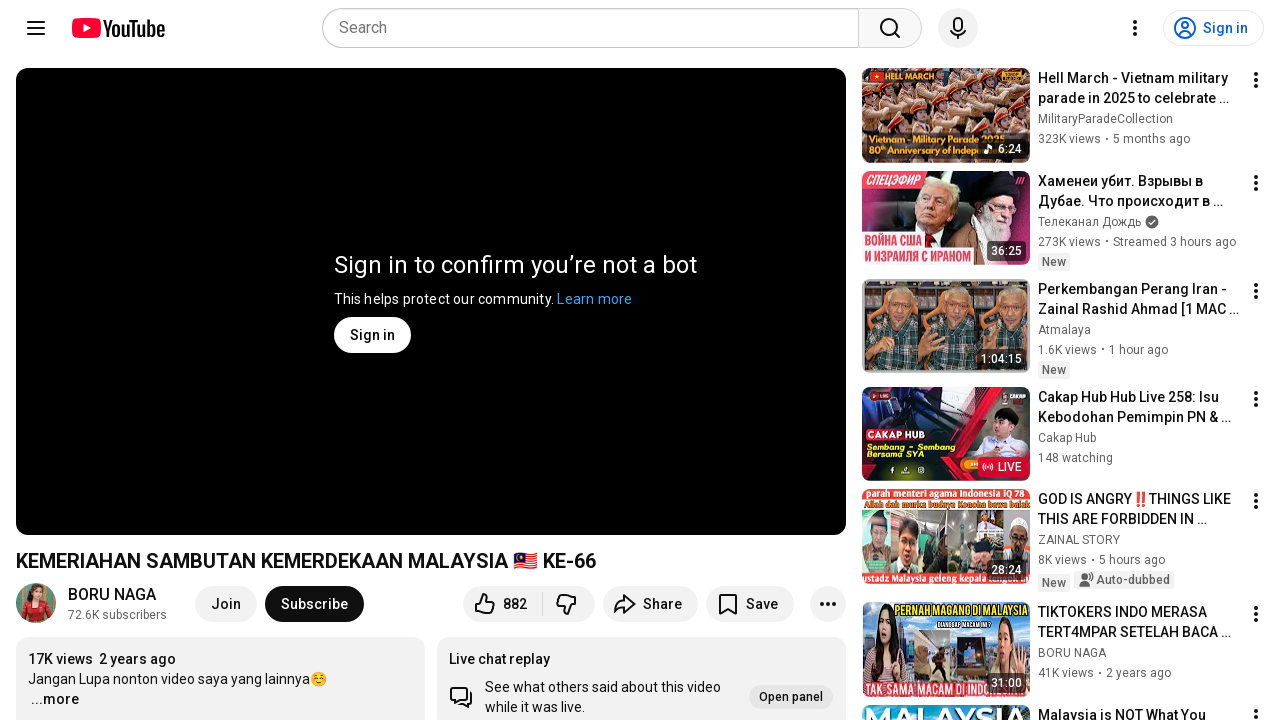

Navigated to YouTube video page
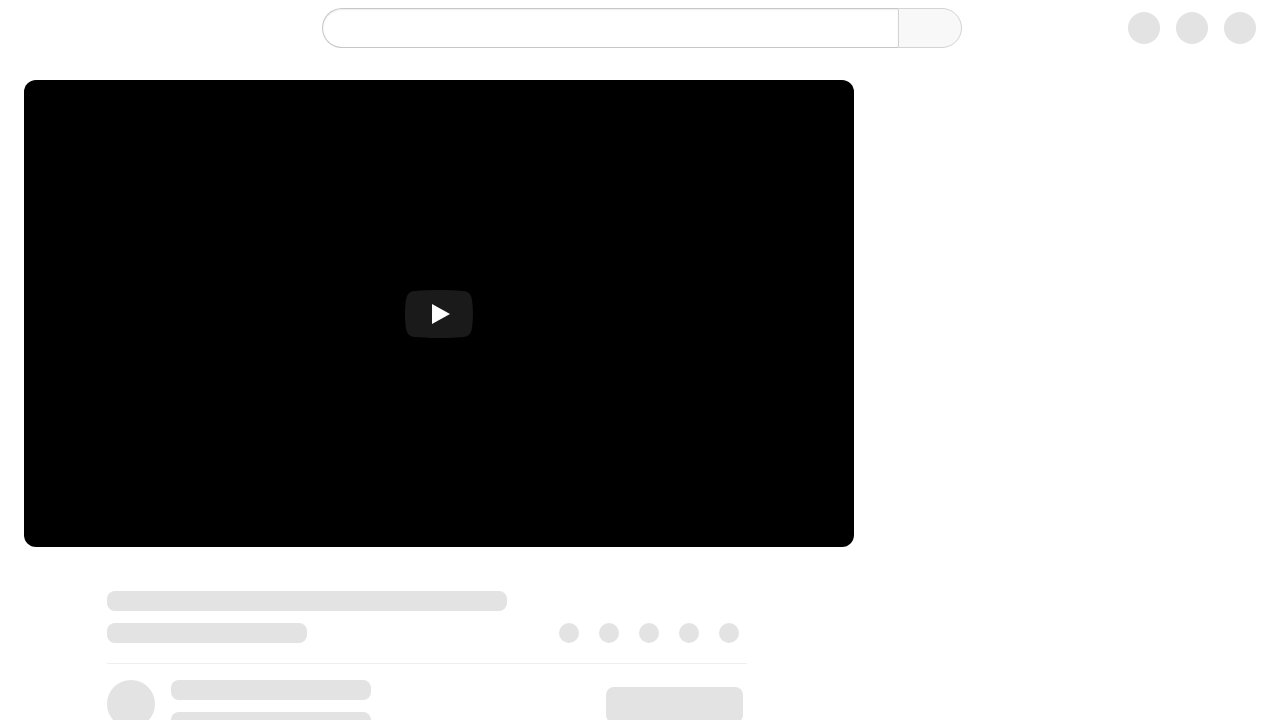

Page loaded and network idle
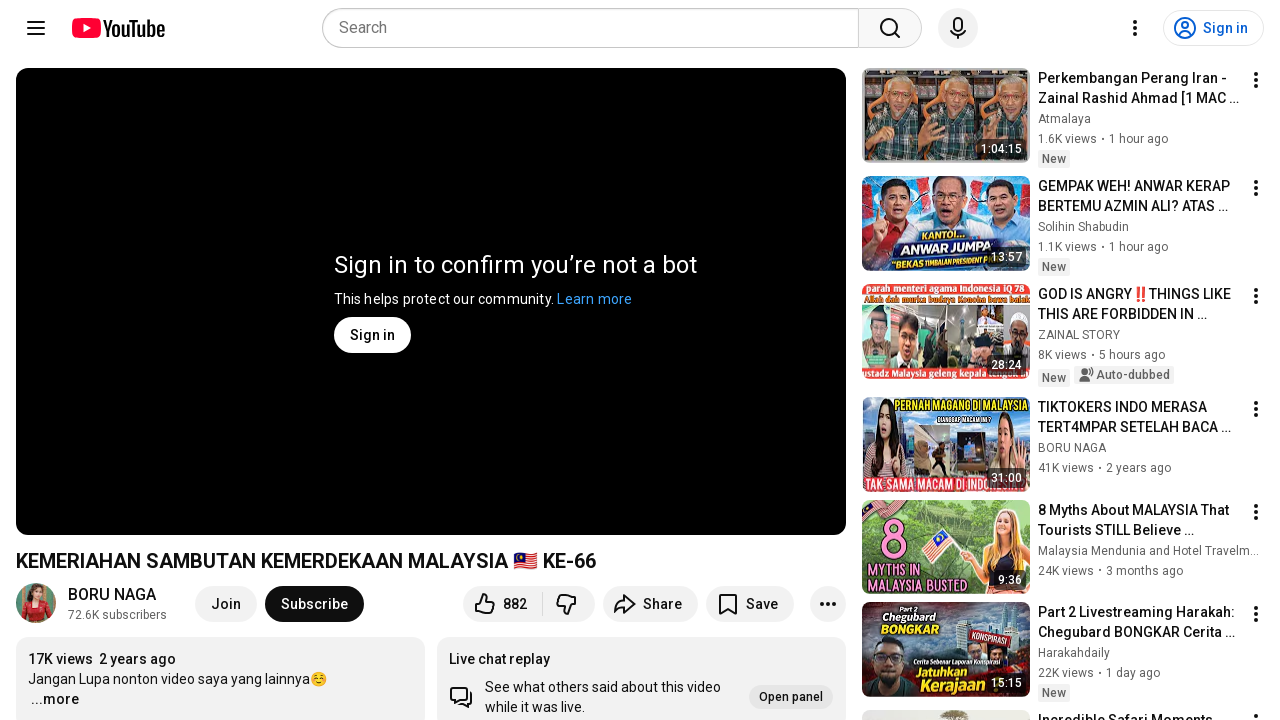

Pressed 'k' key to play/pause video (shorts container not visible)
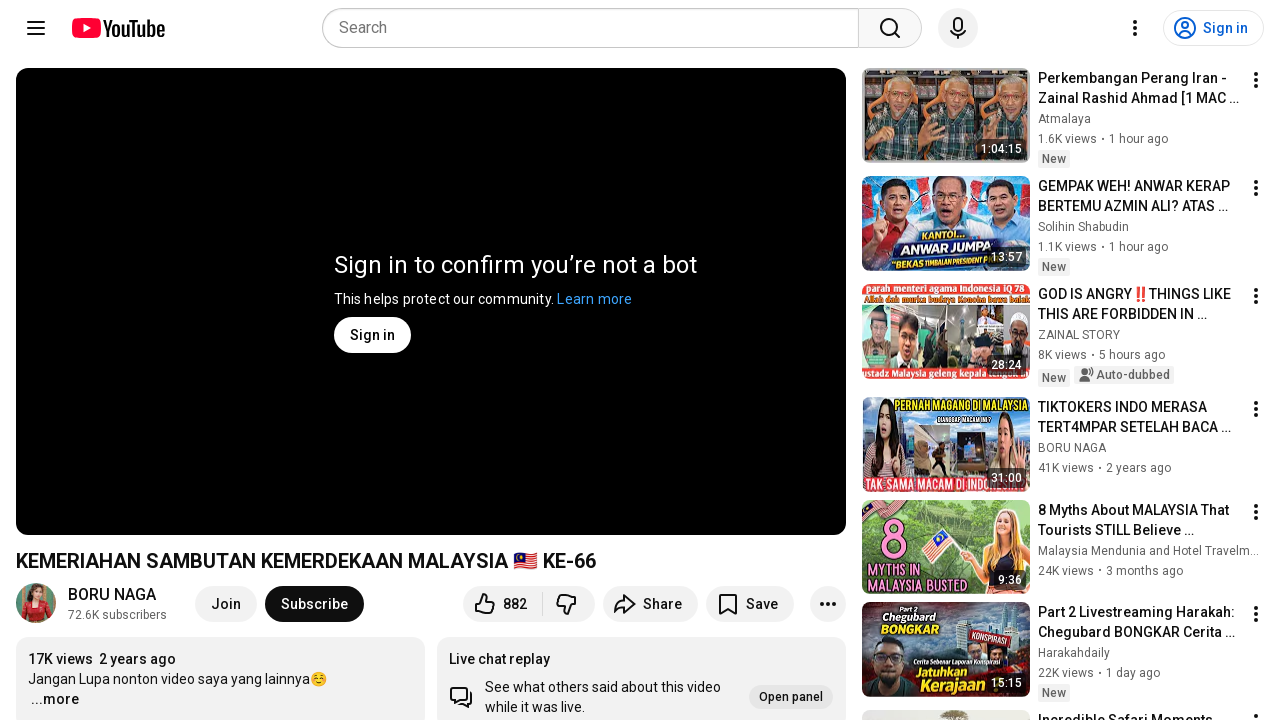

Waited 5 seconds for video to play
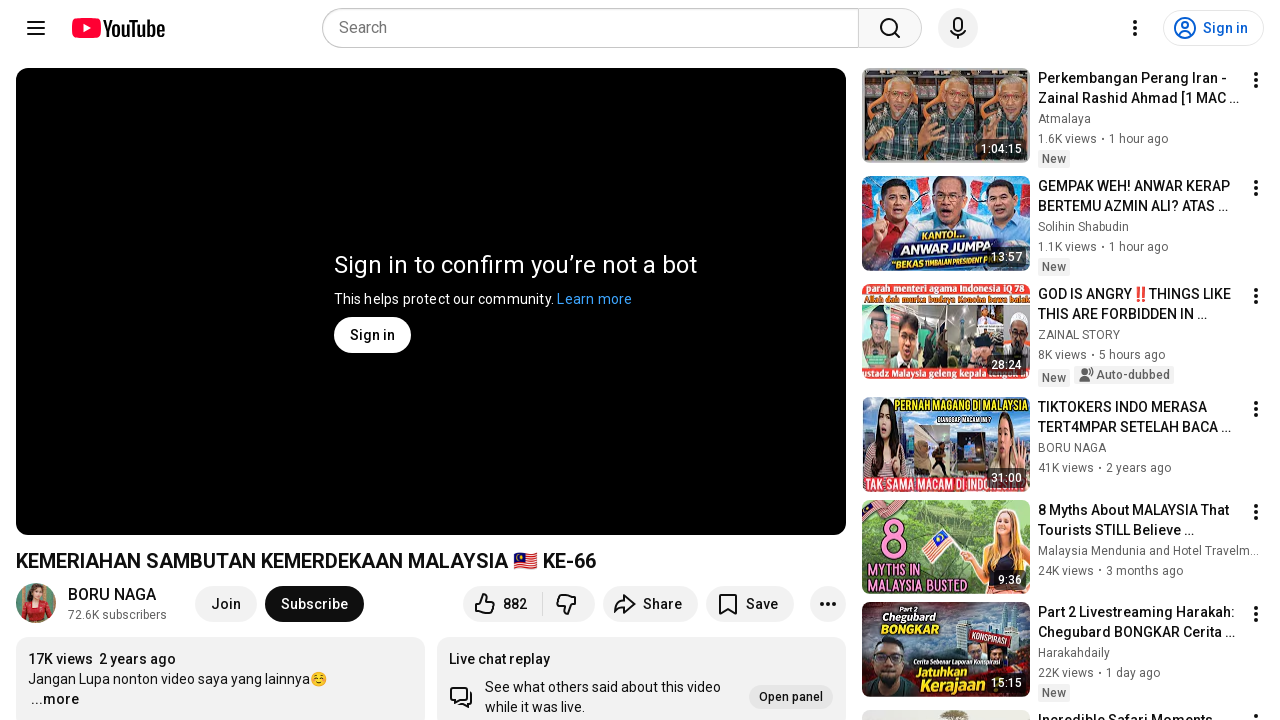

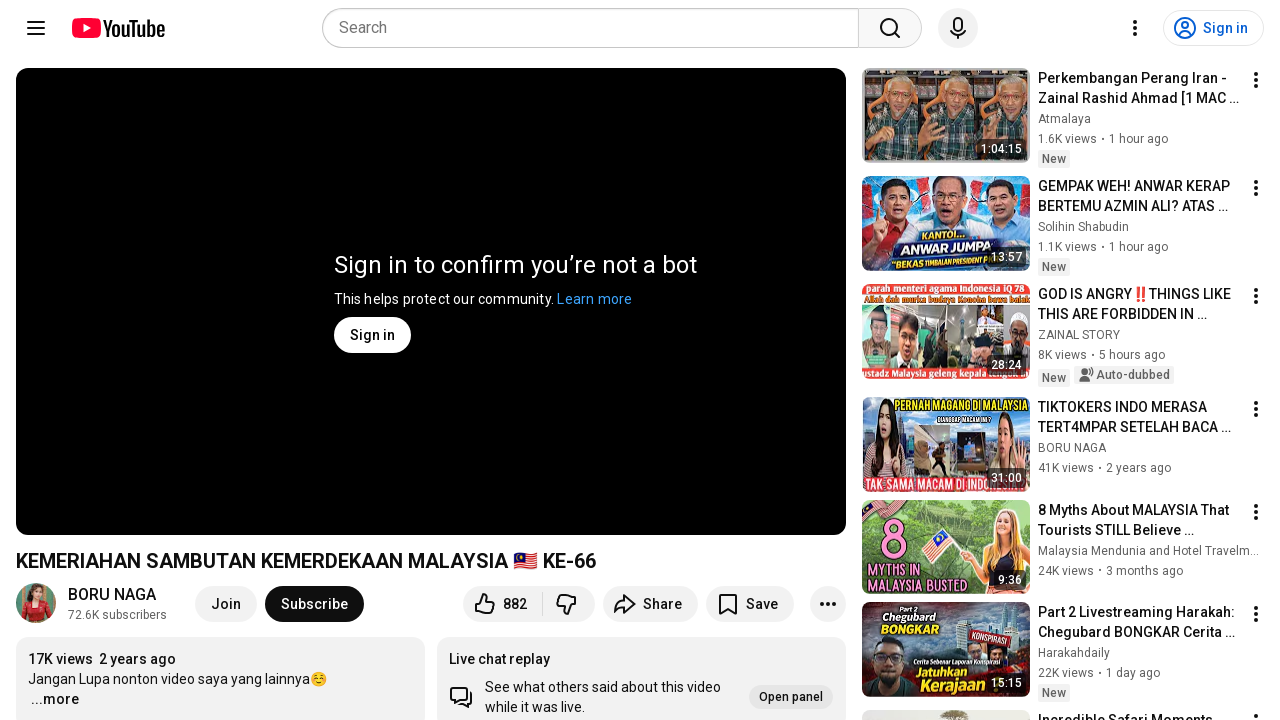